Tests making changes to a todo and discarding edit by pressing Escape

Starting URL: https://todomvc.com/examples/typescript-angular/#/

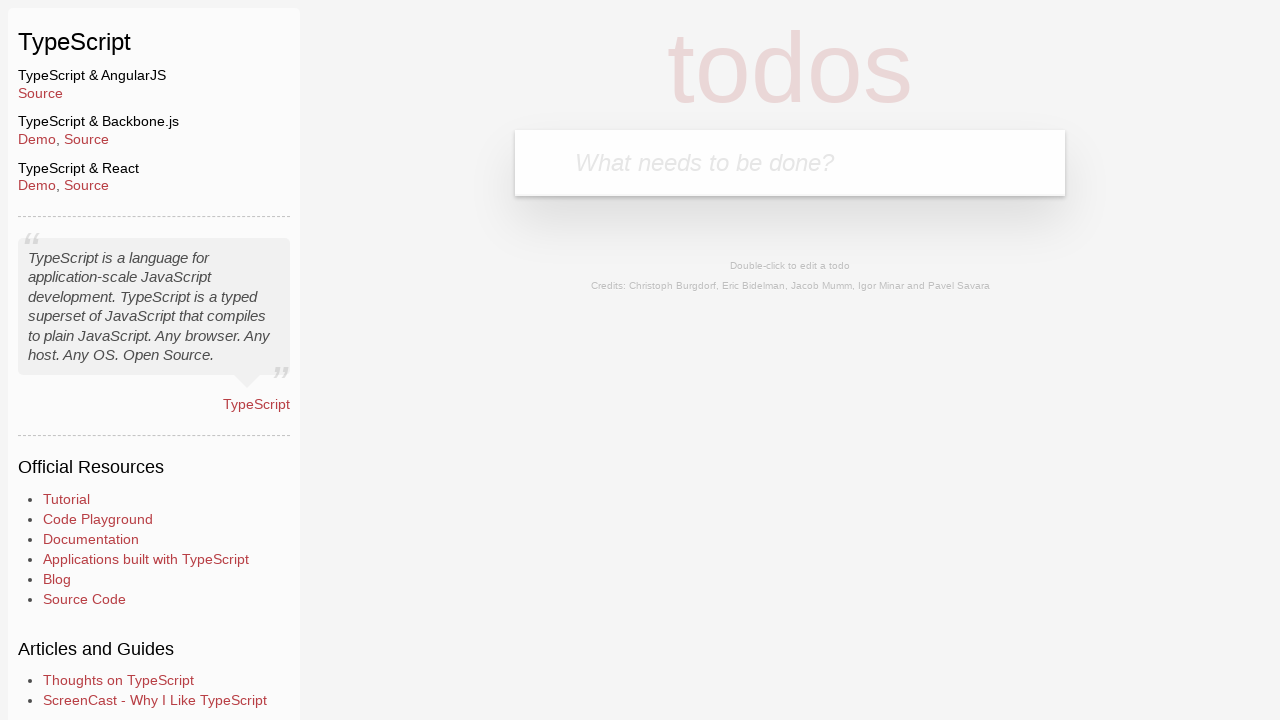

Filled new todo input field with 'Lorem' on .new-todo
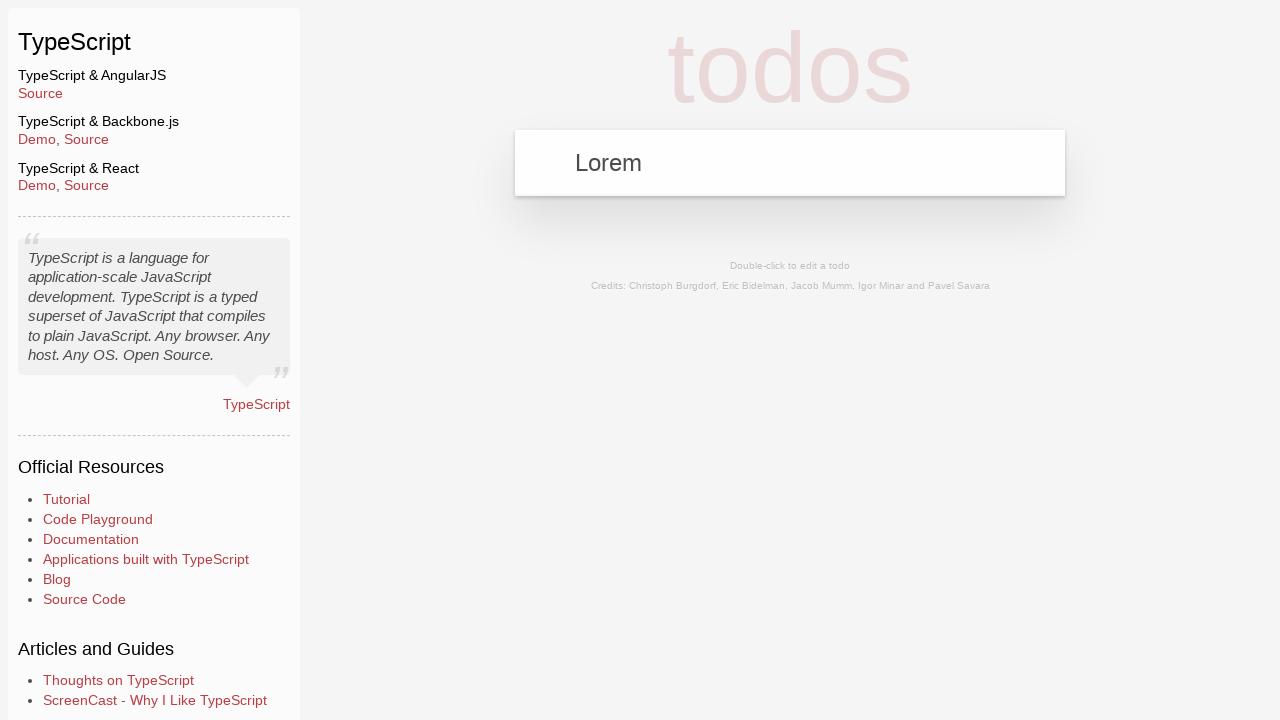

Pressed Enter to create the new todo on .new-todo
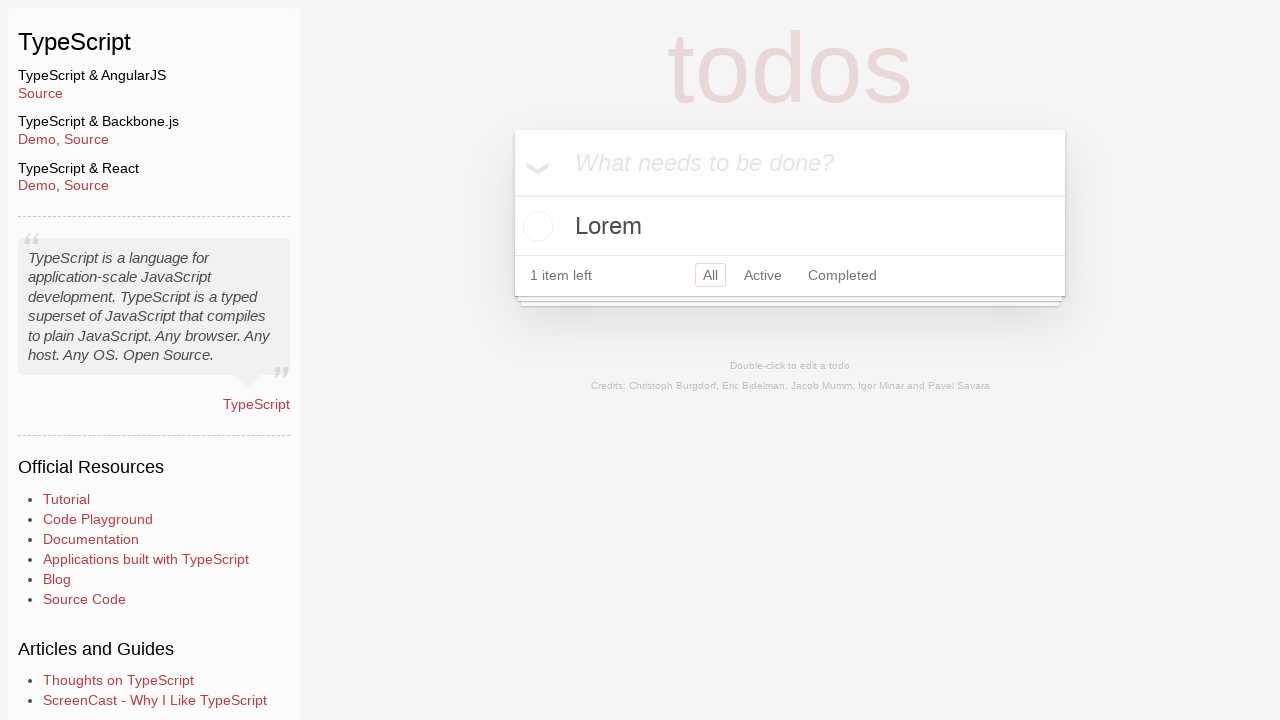

Double-clicked on todo to enter edit mode at (790, 226) on text=Lorem
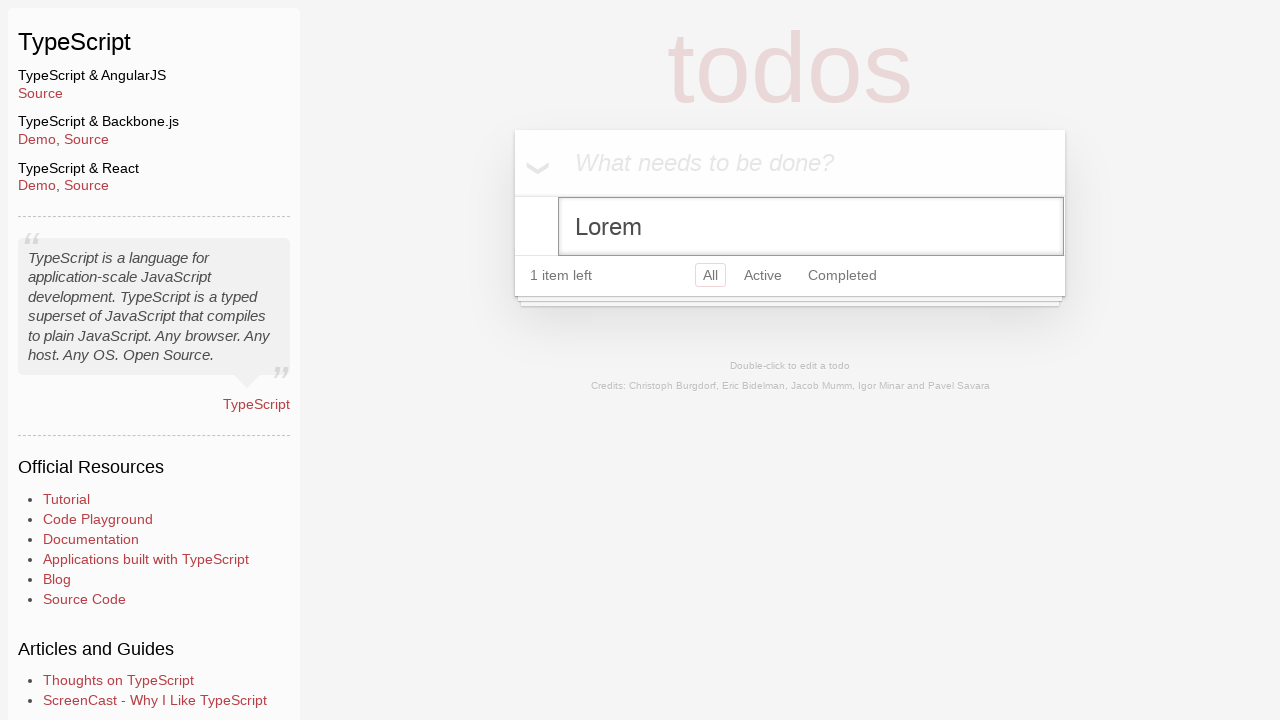

Filled edit field with 'Ipsum' on .edit
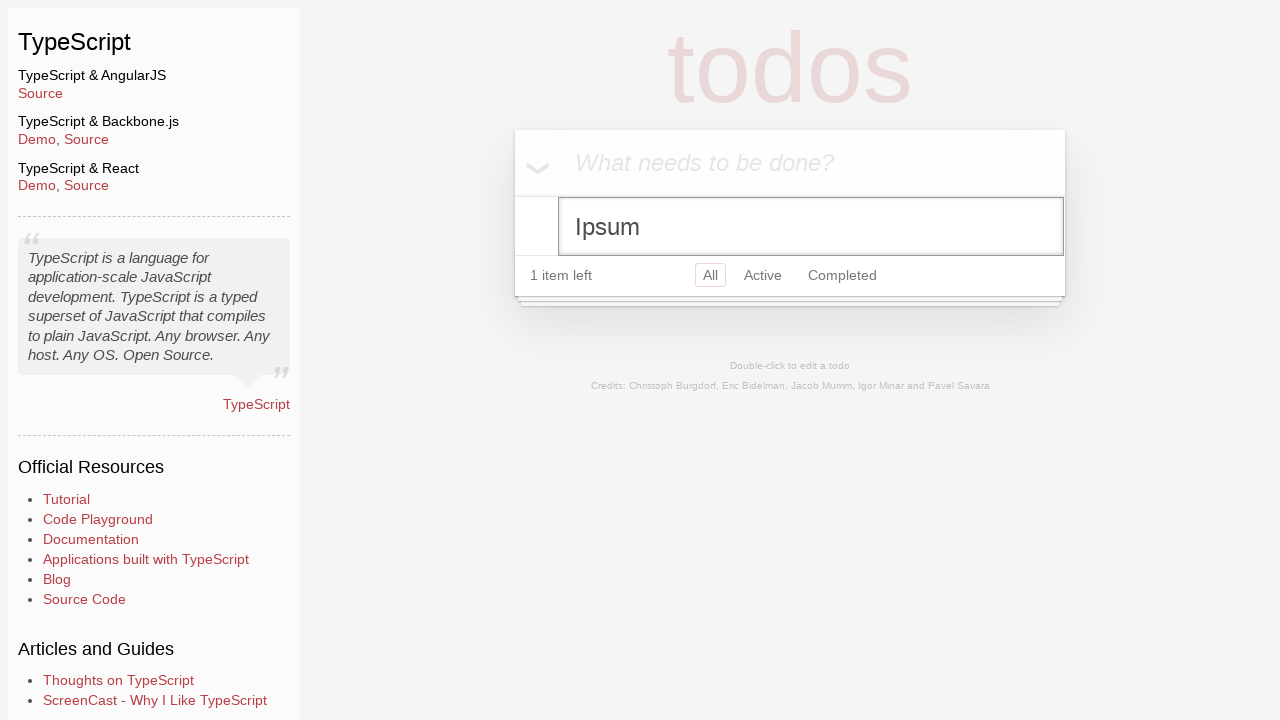

Pressed Escape to discard the edit on .edit
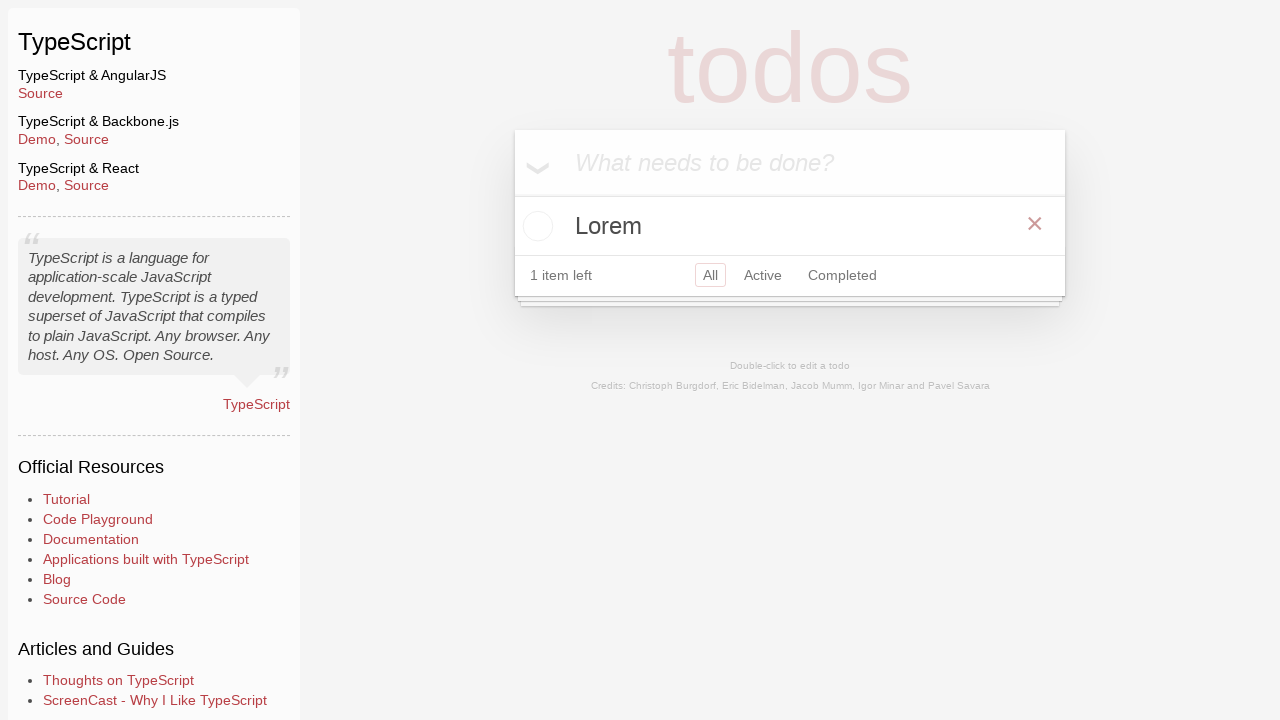

Verified that original todo text 'Lorem' is still present
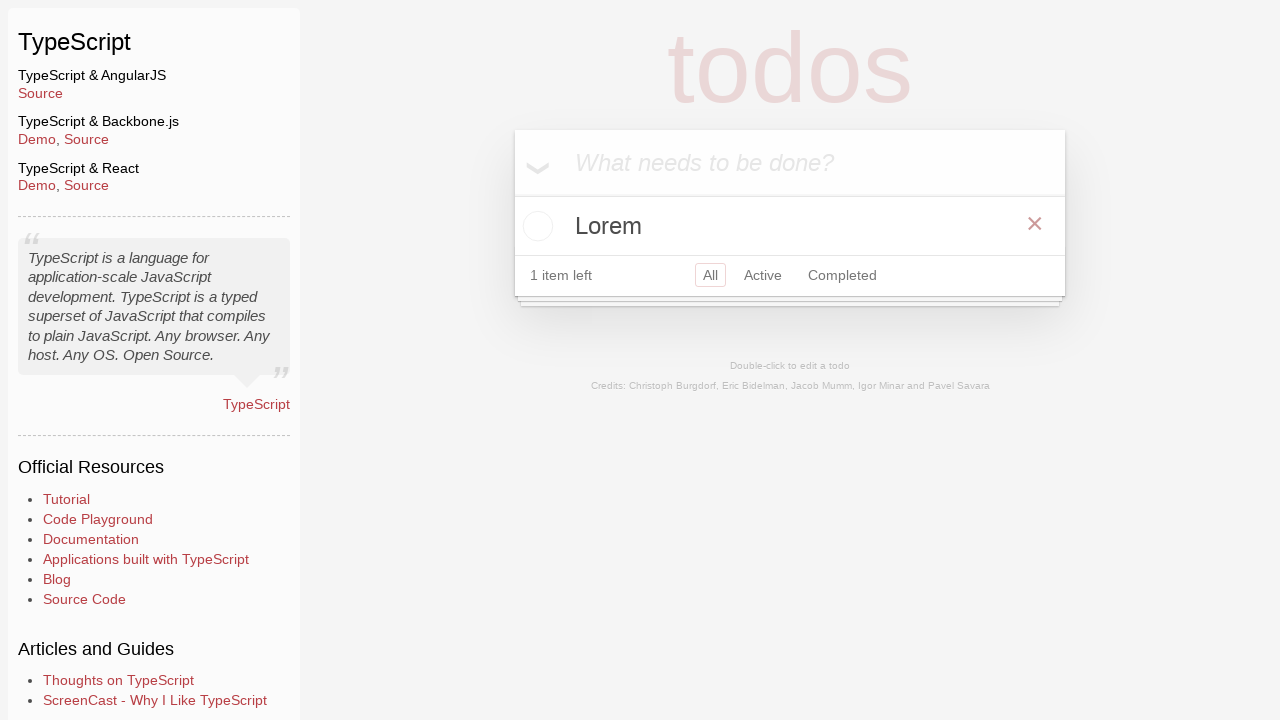

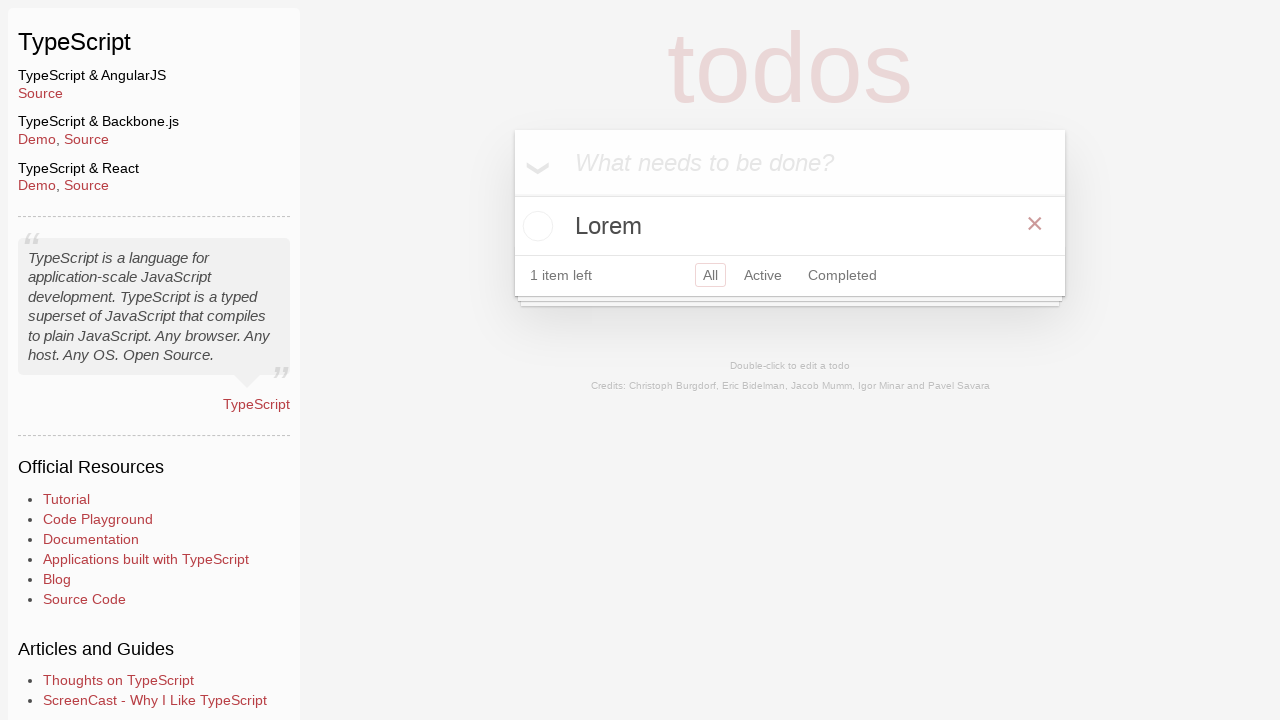